Tests adding a todo item to the list

Starting URL: https://todomvc.com/examples/react/dist/

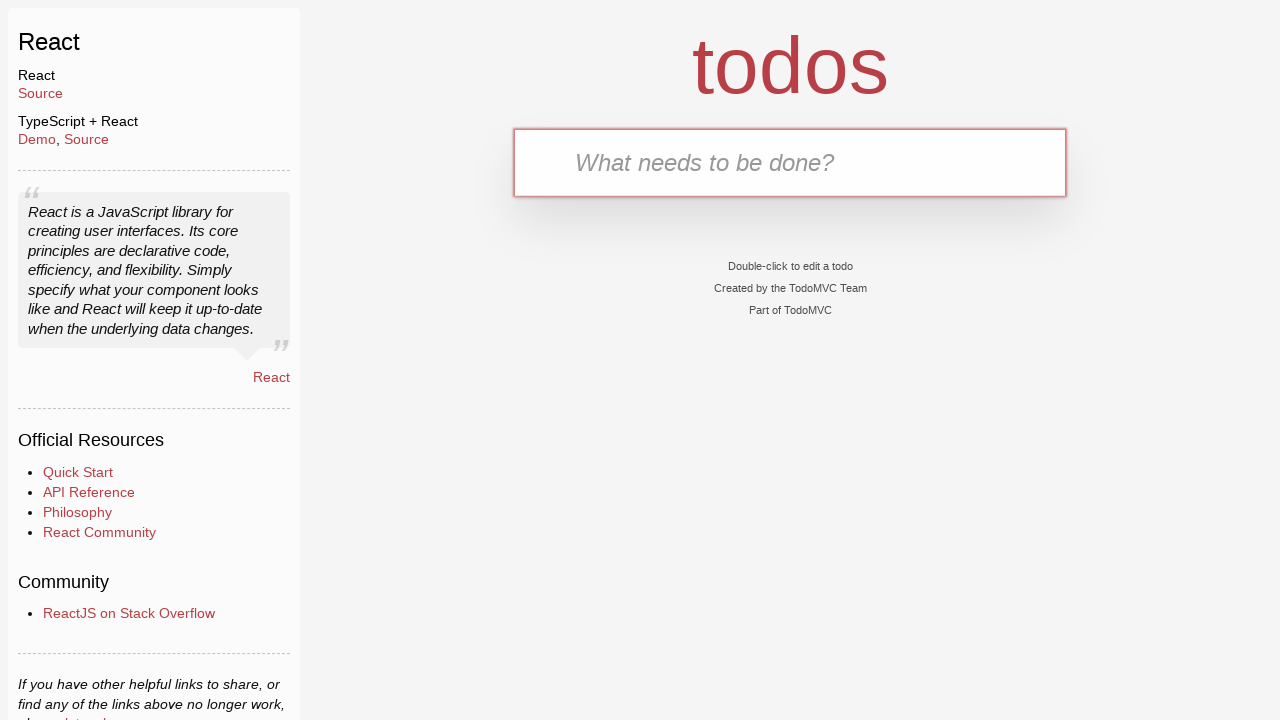

Filled new todo input field with 'An item' on .new-todo
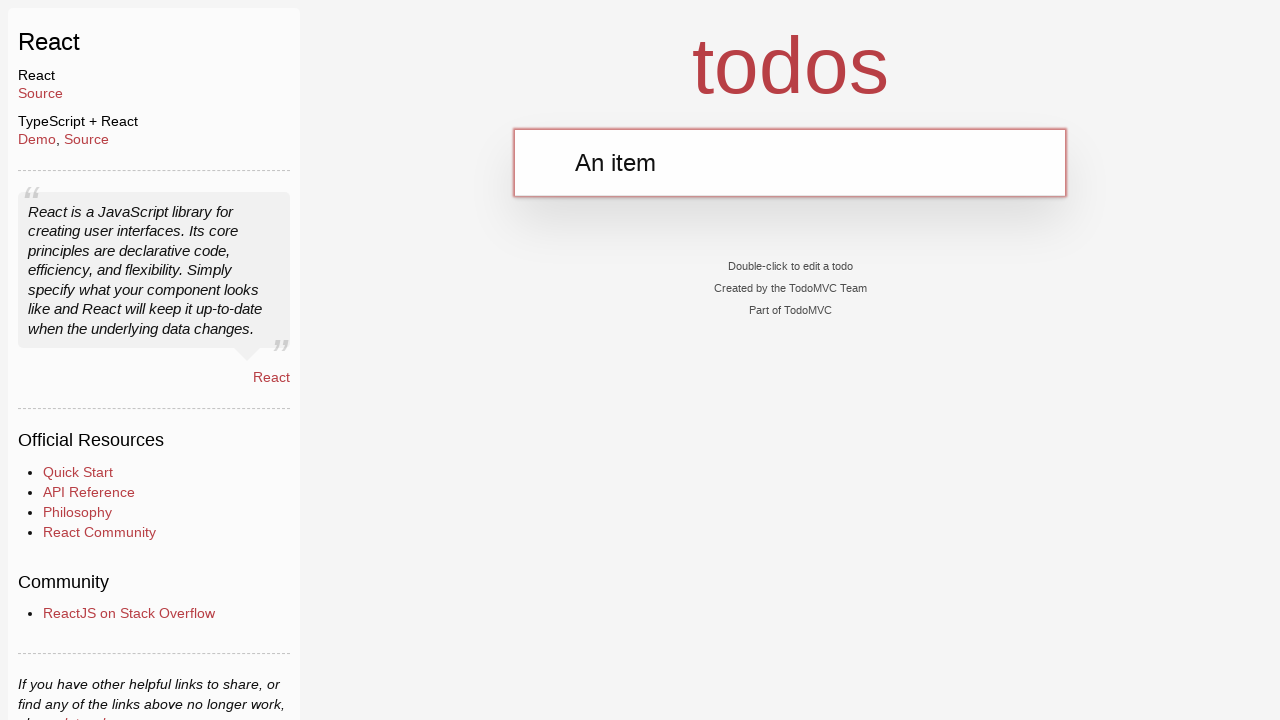

Pressed Enter to submit the new todo item on .new-todo
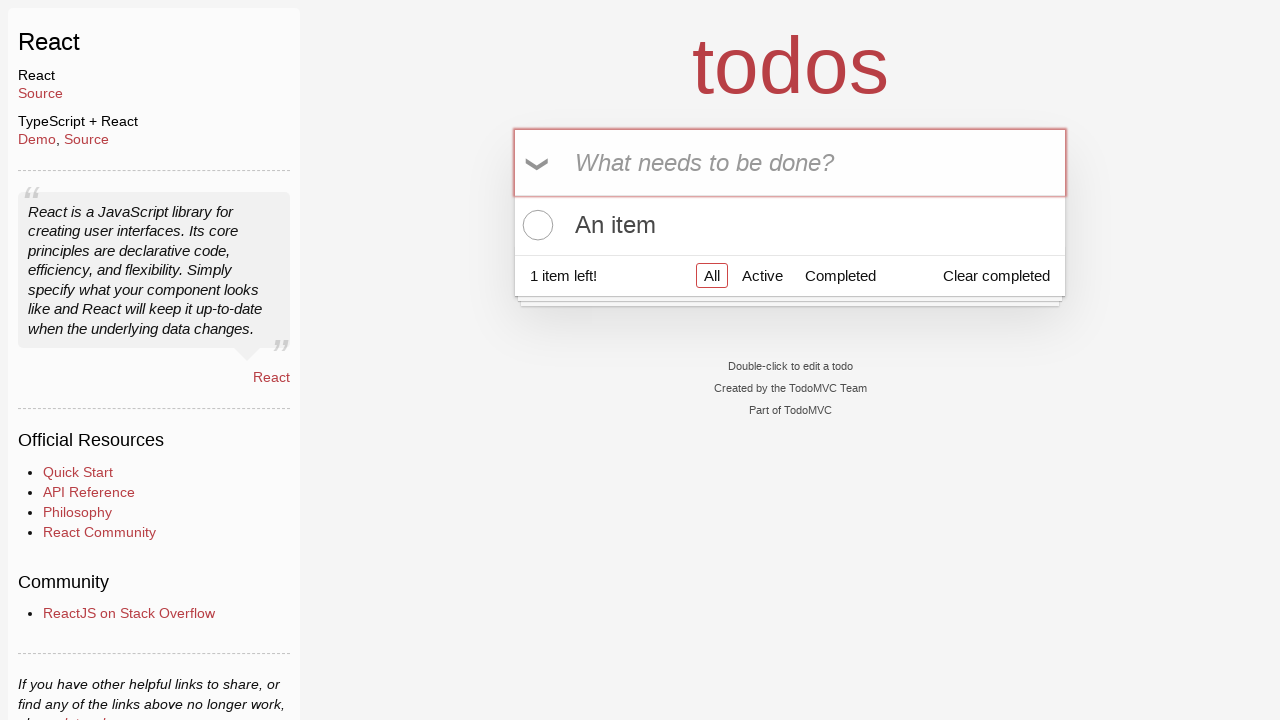

Todo item appeared in the list
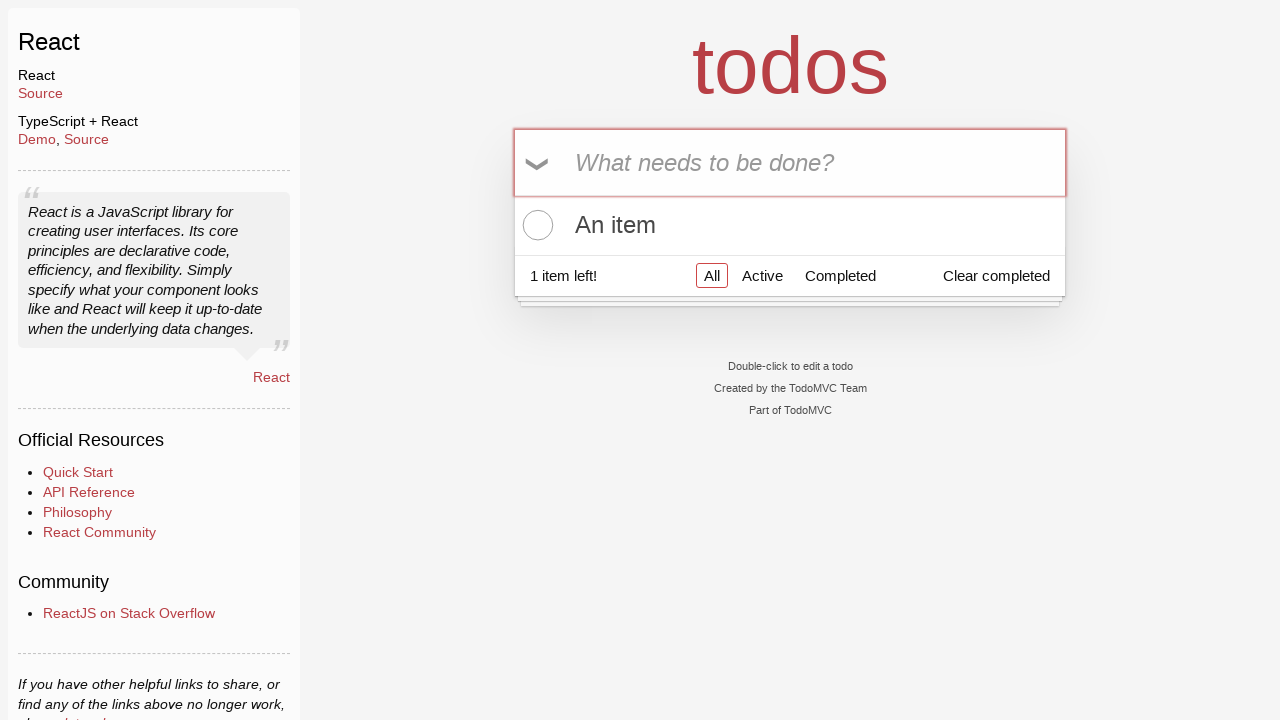

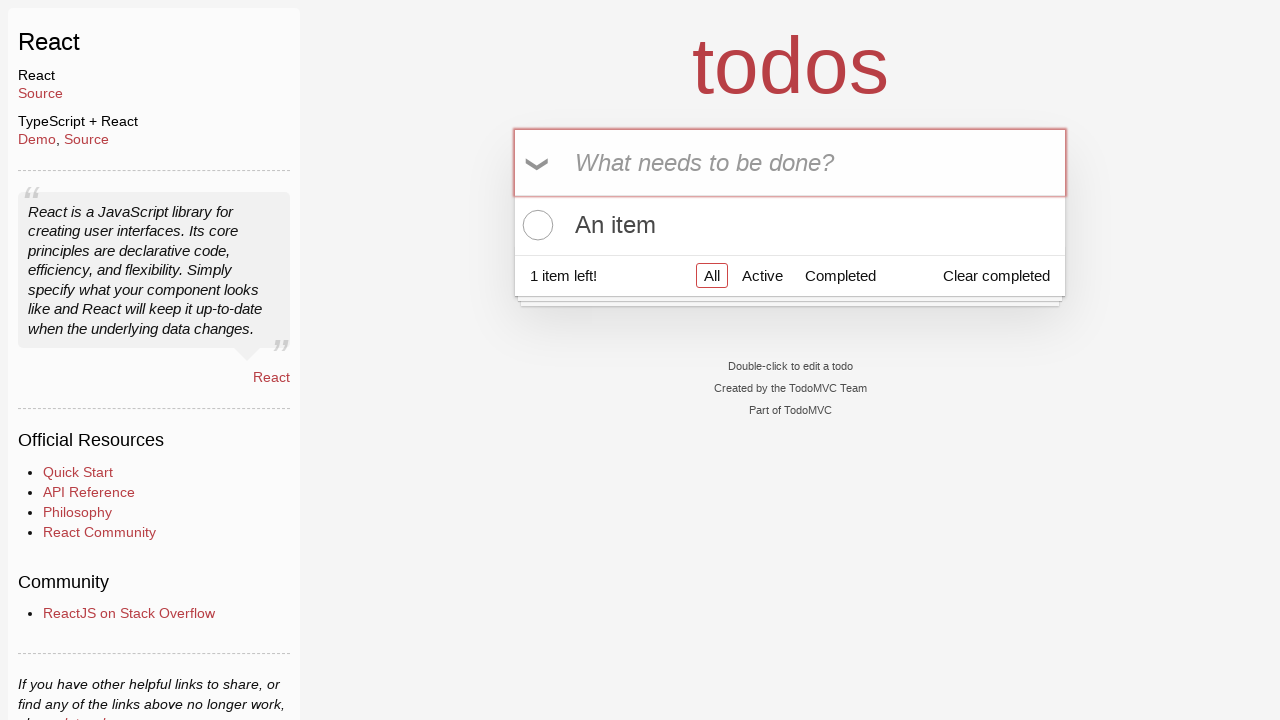